Tests clicking on Nokia product and verifying the price is displayed

Starting URL: https://www.demoblaze.com/

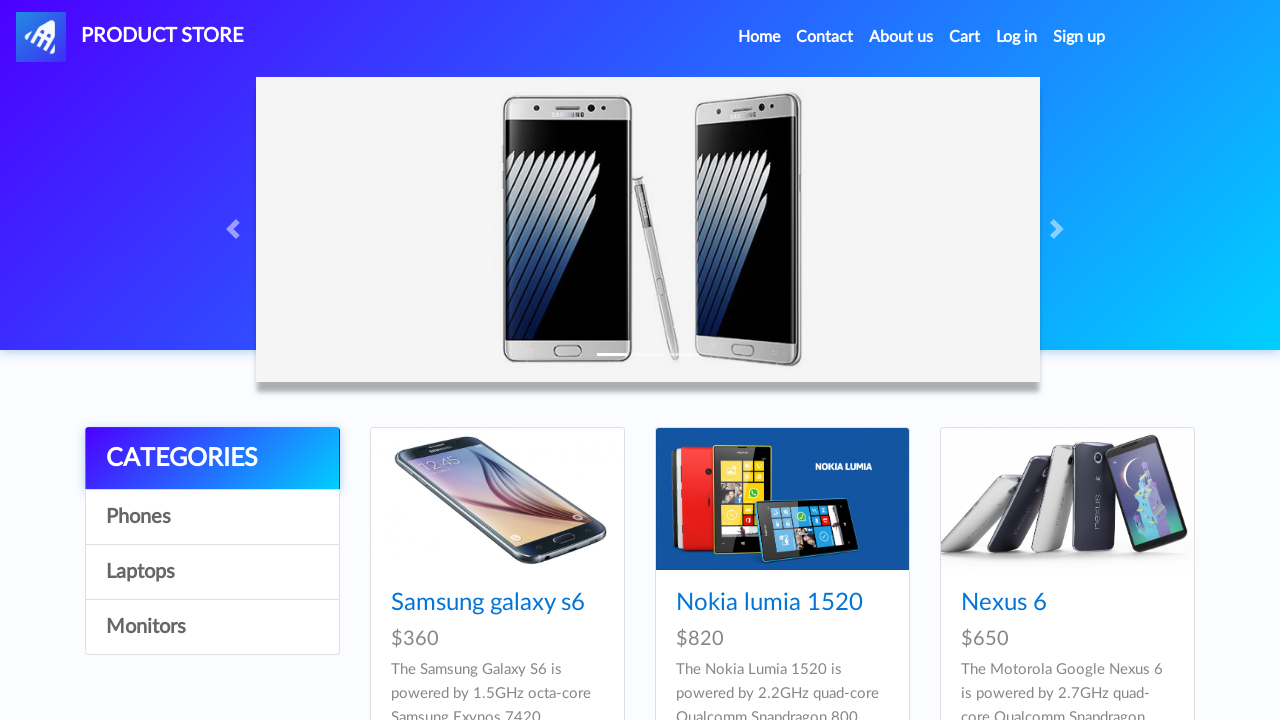

Waited for Nokia product link to load
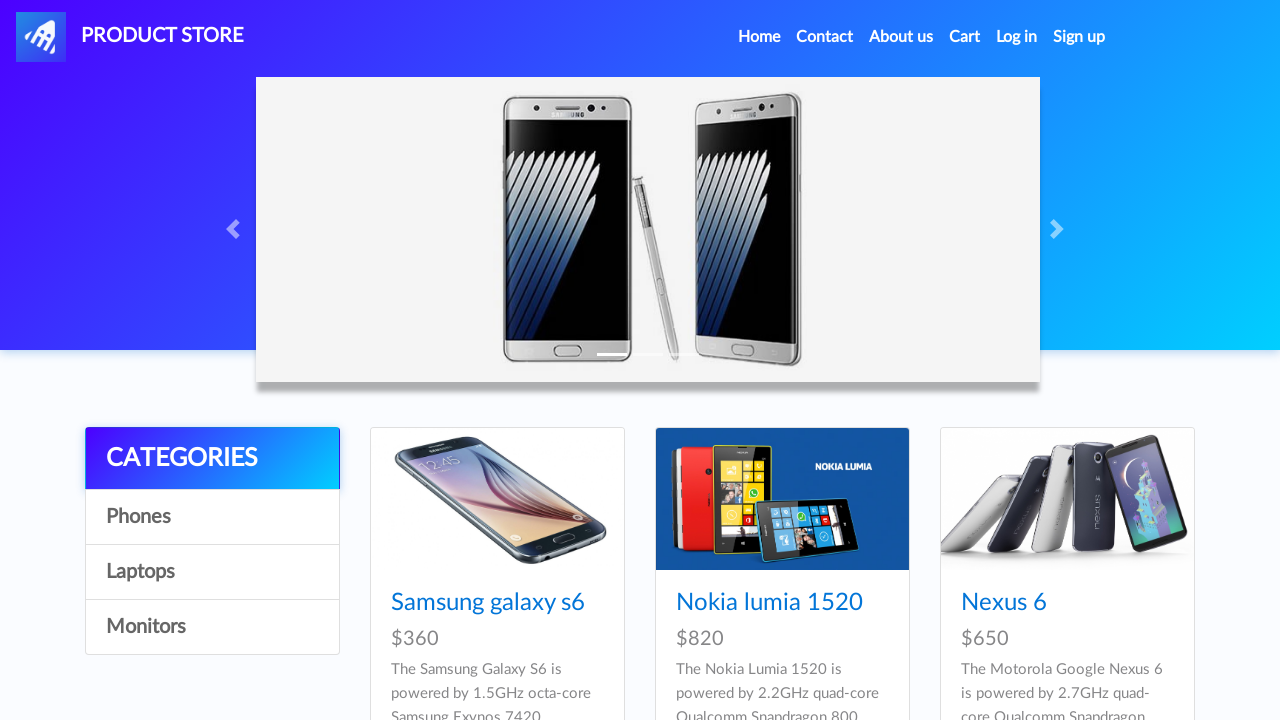

Clicked on Nokia product at (782, 499) on a[href='prod.html?idp_=2']
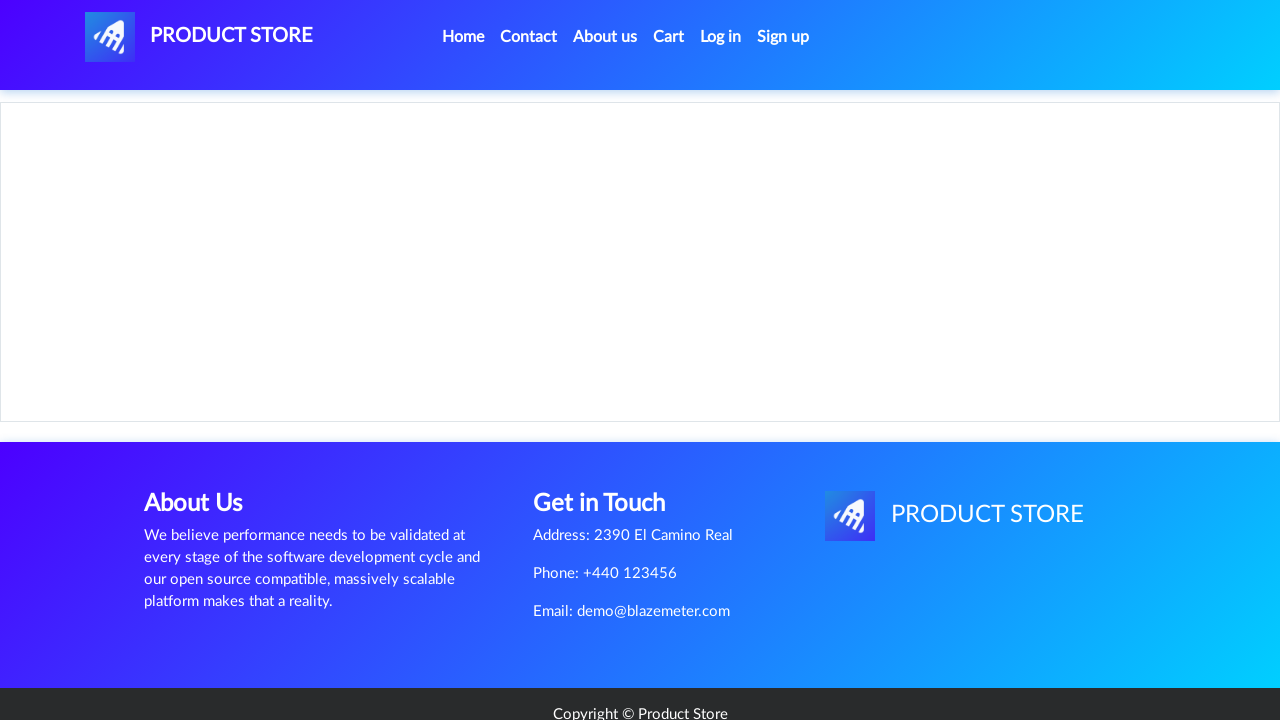

Verified Nokia product price of $820 is displayed
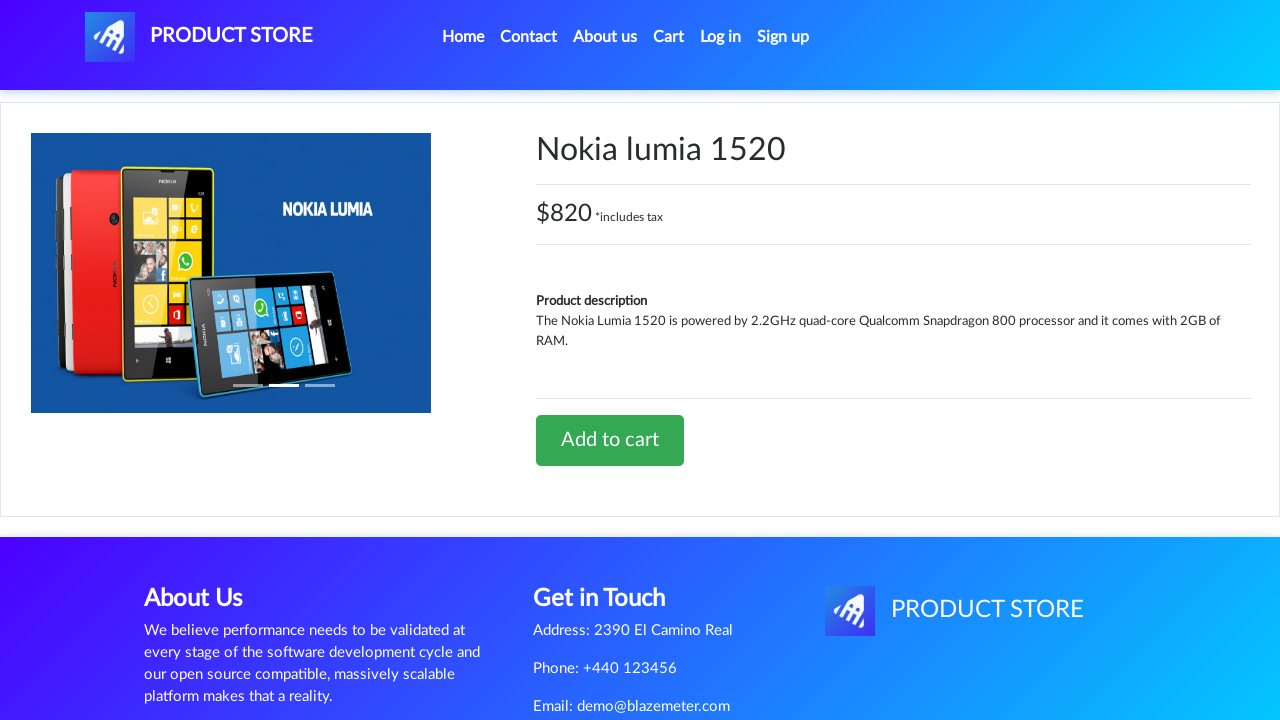

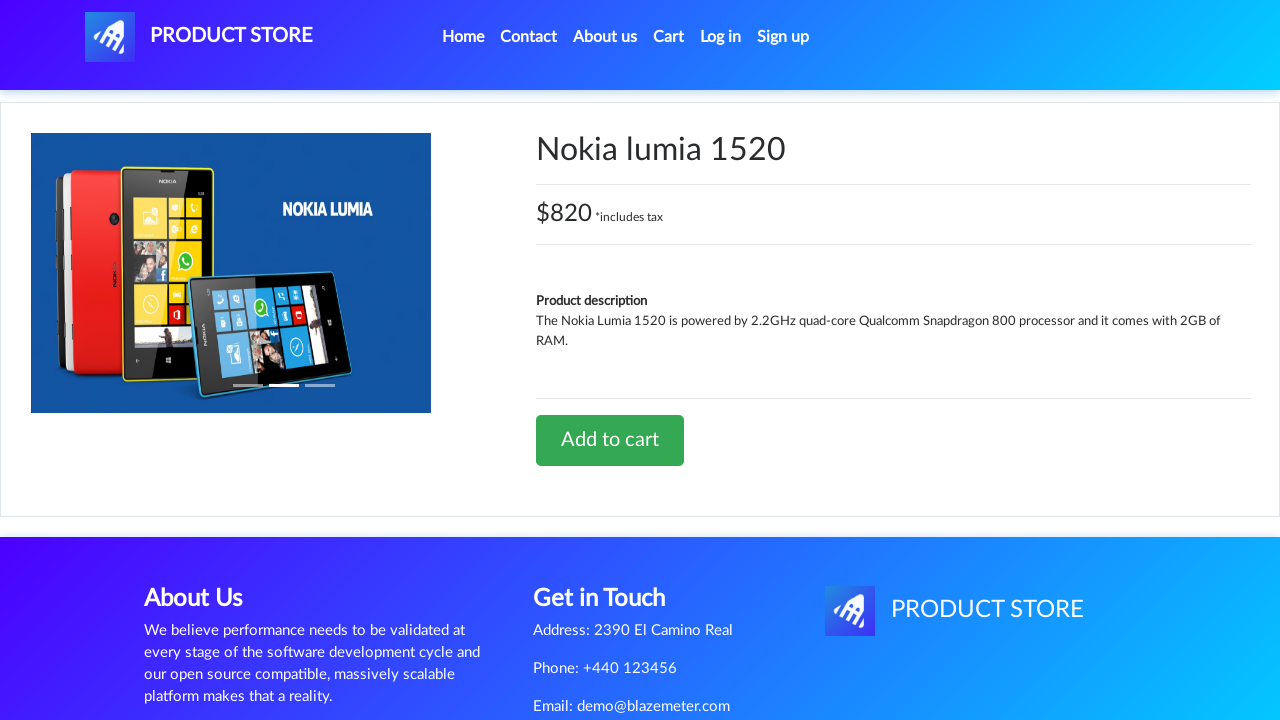